Tests A/B test opt-out functionality by visiting the page, verifying A/B test is active, then adding an opt-out cookie and refreshing to confirm the test is disabled.

Starting URL: http://the-internet.herokuapp.com/abtest

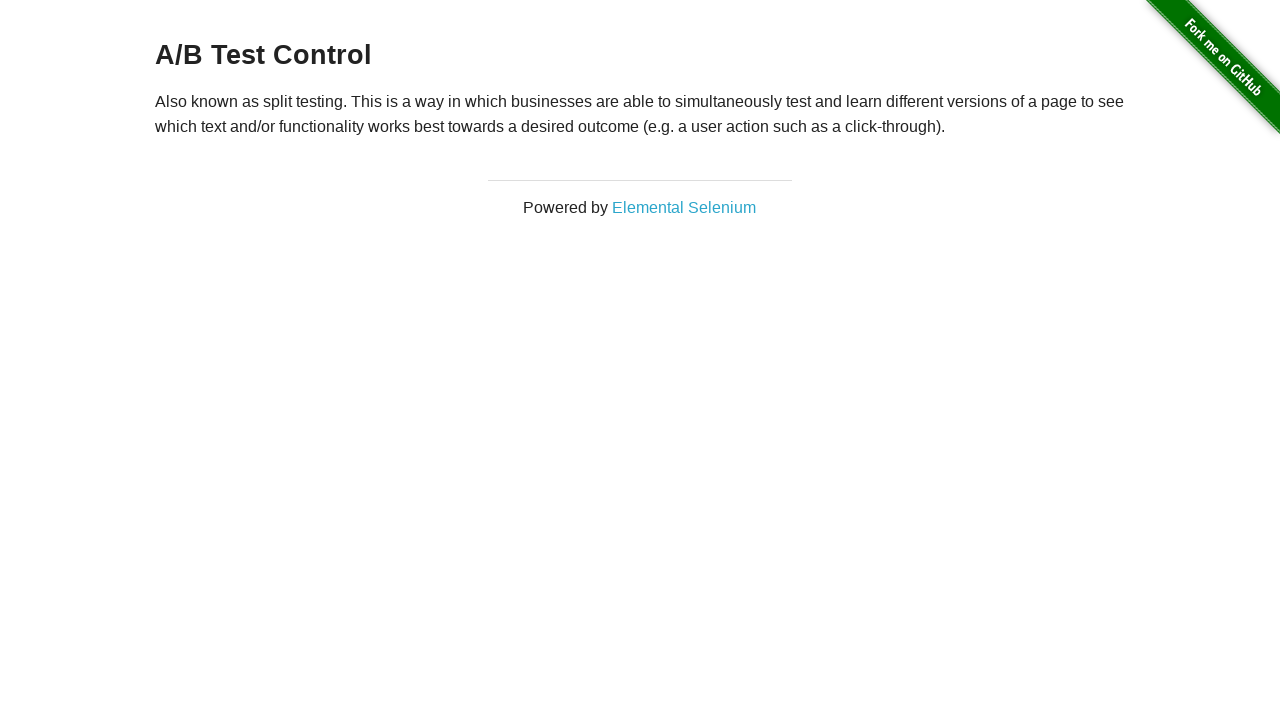

Retrieved initial heading text to verify A/B test is active
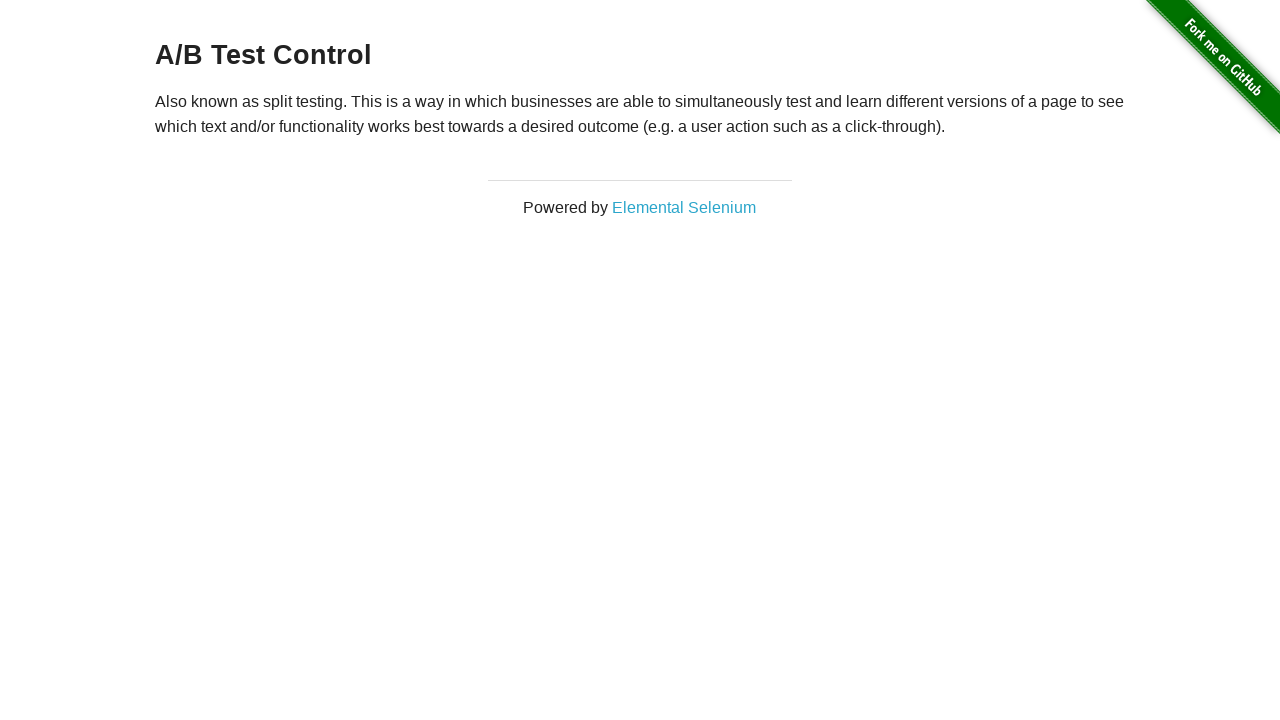

Asserted that heading starts with 'A/B Test', confirming A/B test is active
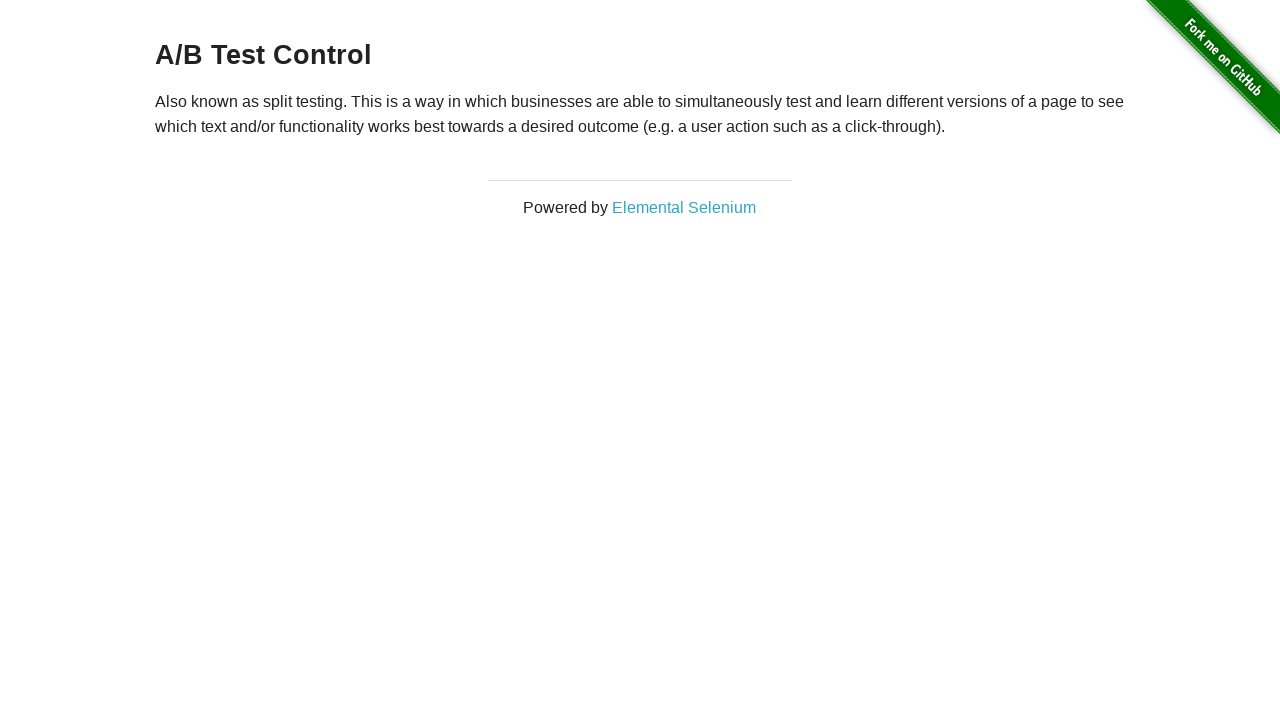

Added optimizelyOptOut cookie to opt out of A/B test
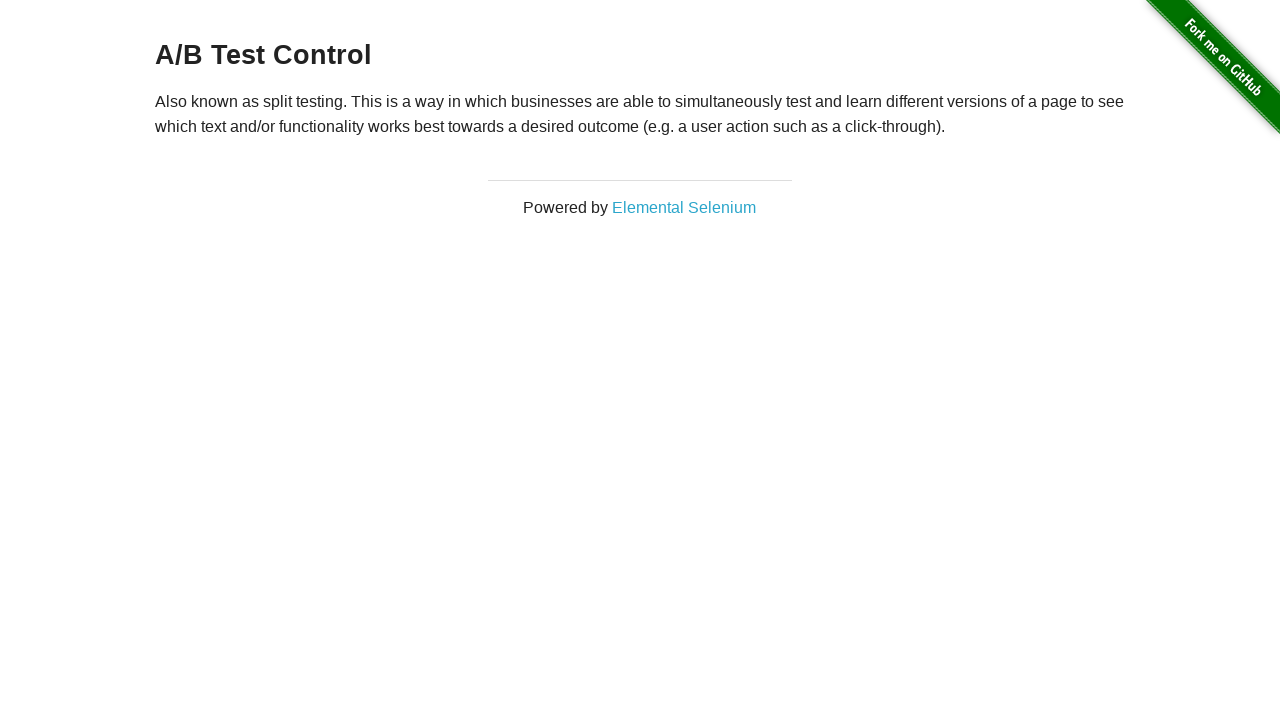

Reloaded page to apply opt-out cookie
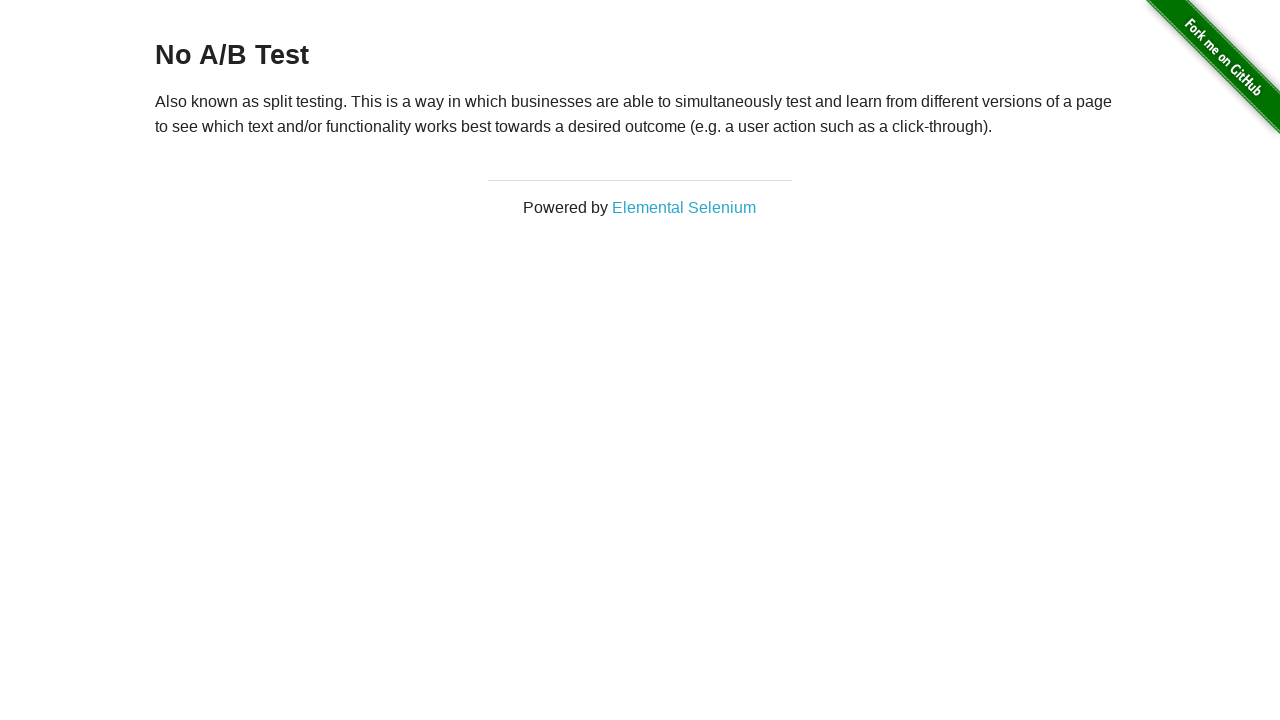

Retrieved heading text after page reload to verify opt-out status
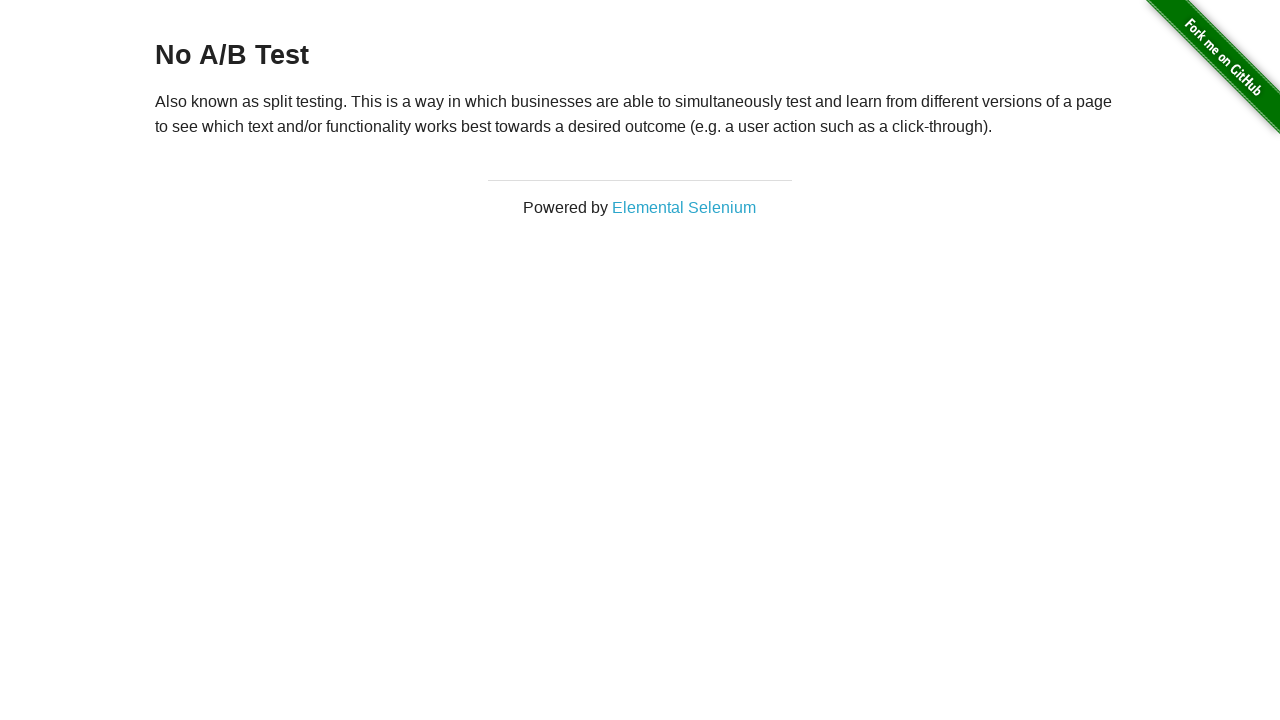

Asserted that heading equals 'No A/B Test', confirming A/B test has been disabled
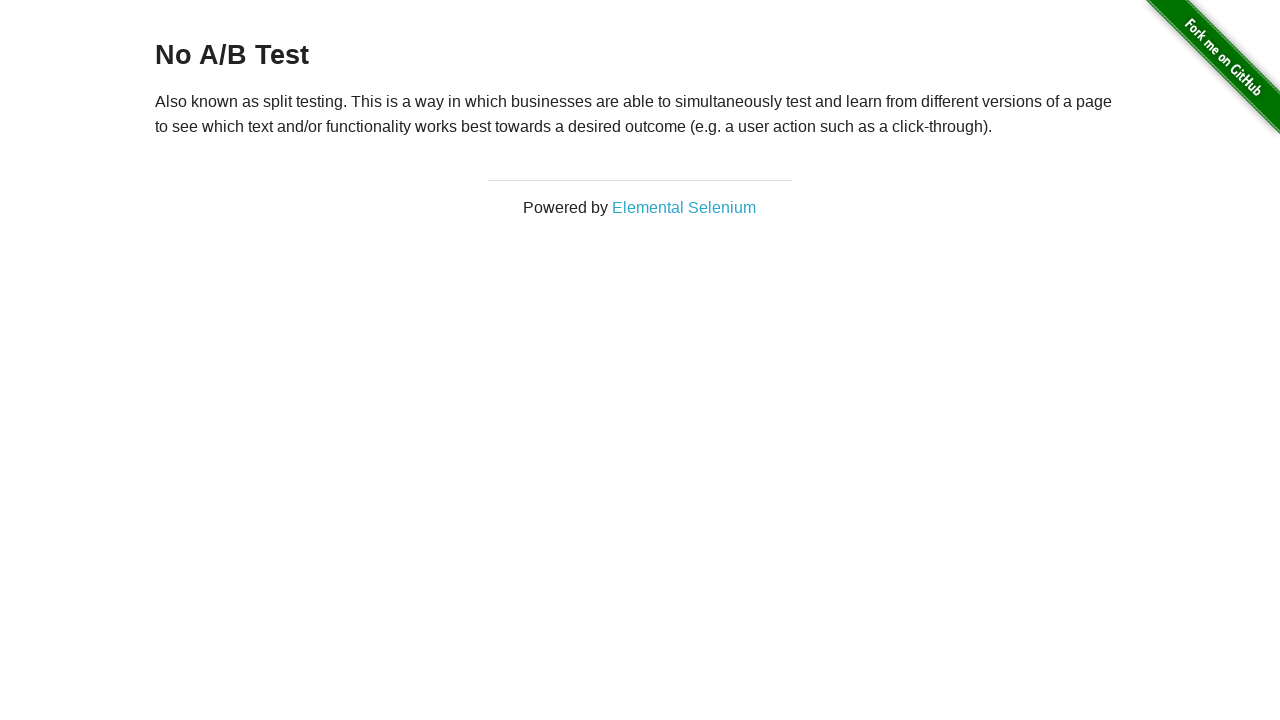

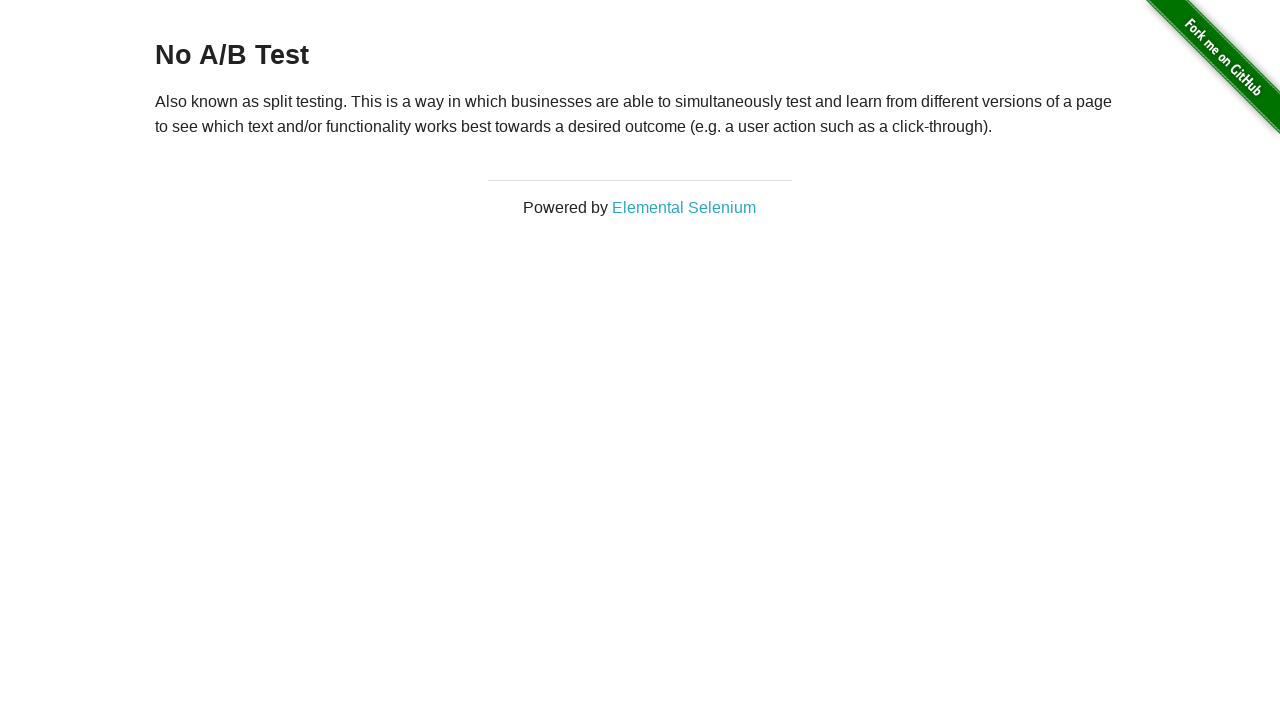